Tests dropdown selection functionality by reading two numbers from the page, calculating their sum, selecting that value from a dropdown menu, and clicking submit.

Starting URL: http://suninjuly.github.io/selects1.html

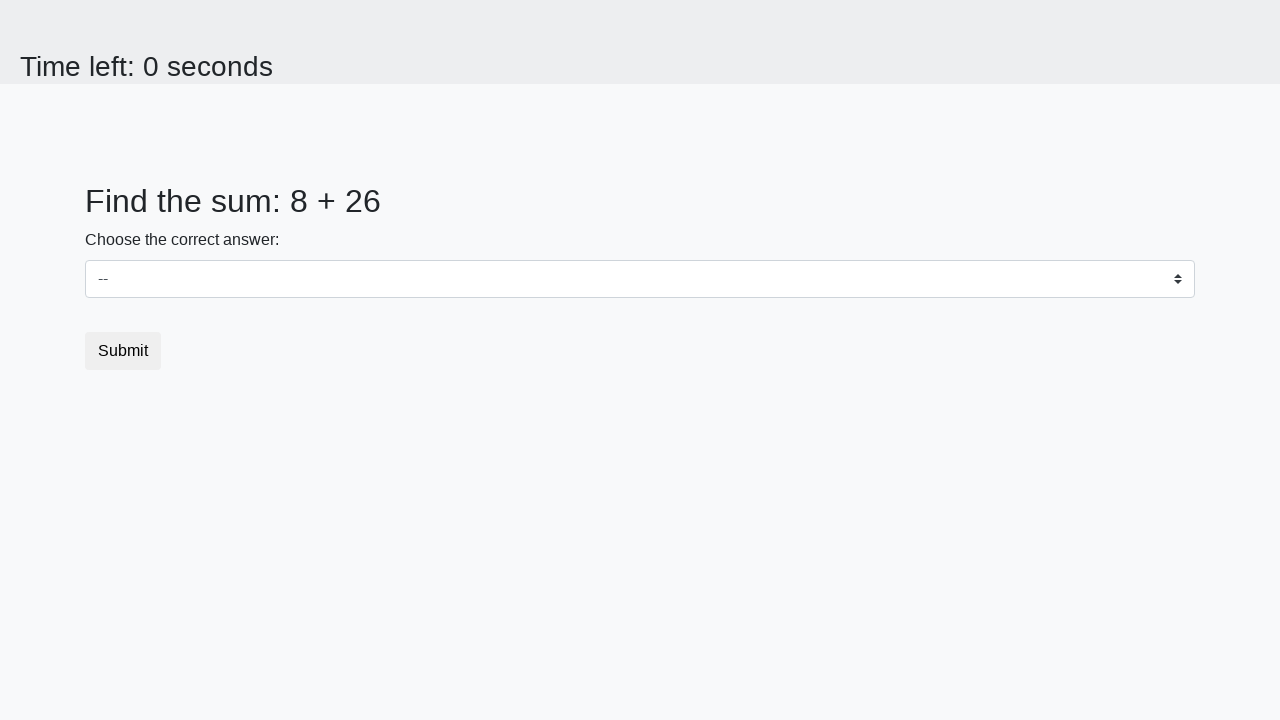

Read first number from #num1 element
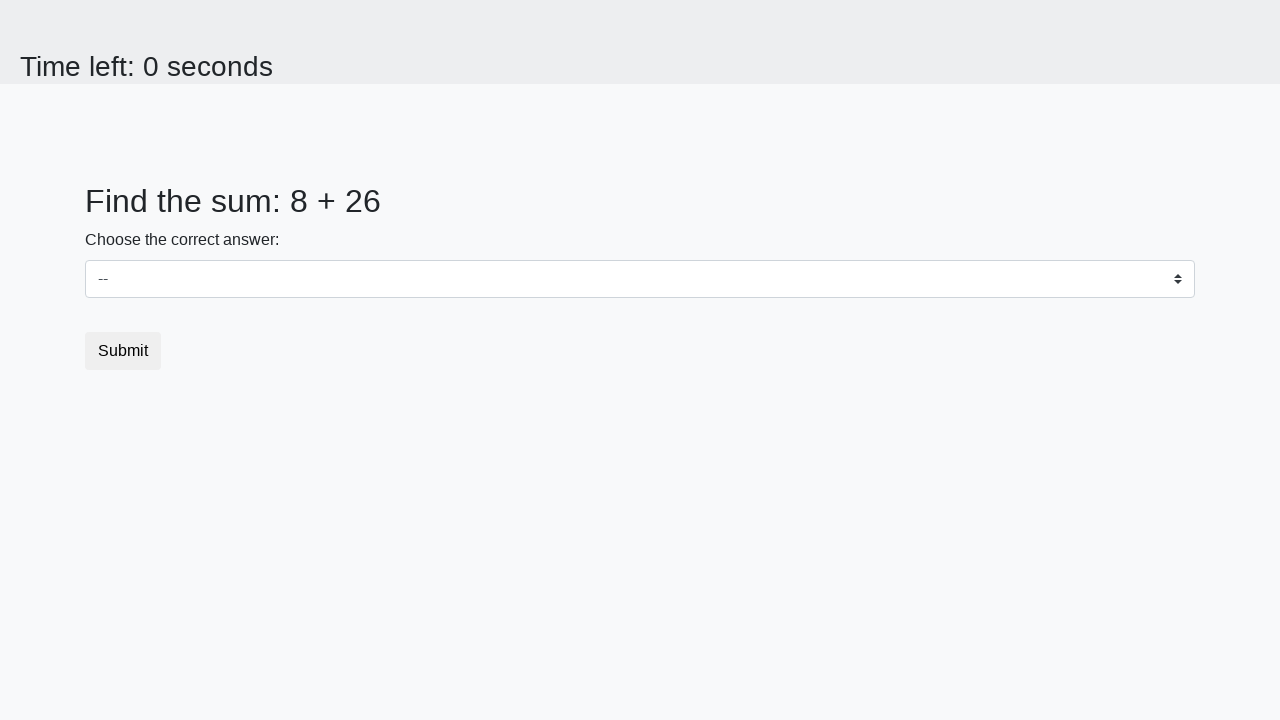

Read second number from #num2 element
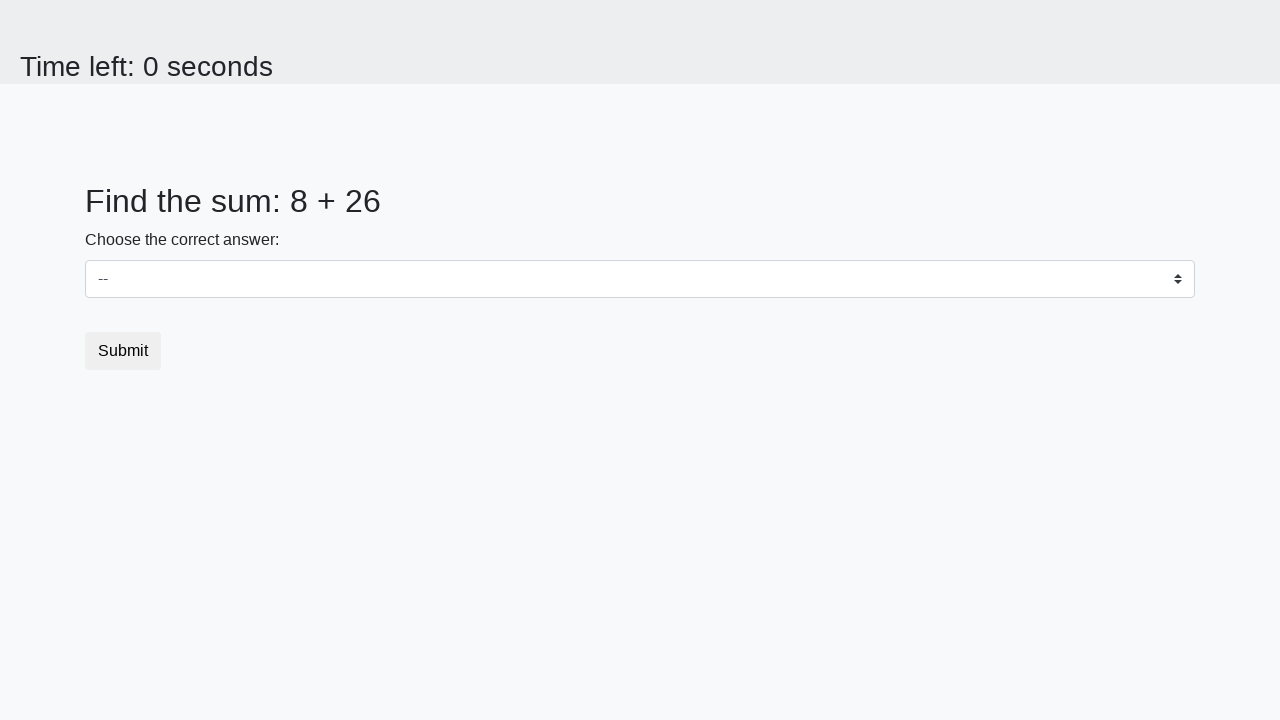

Calculated sum: 8 + 26 = 34
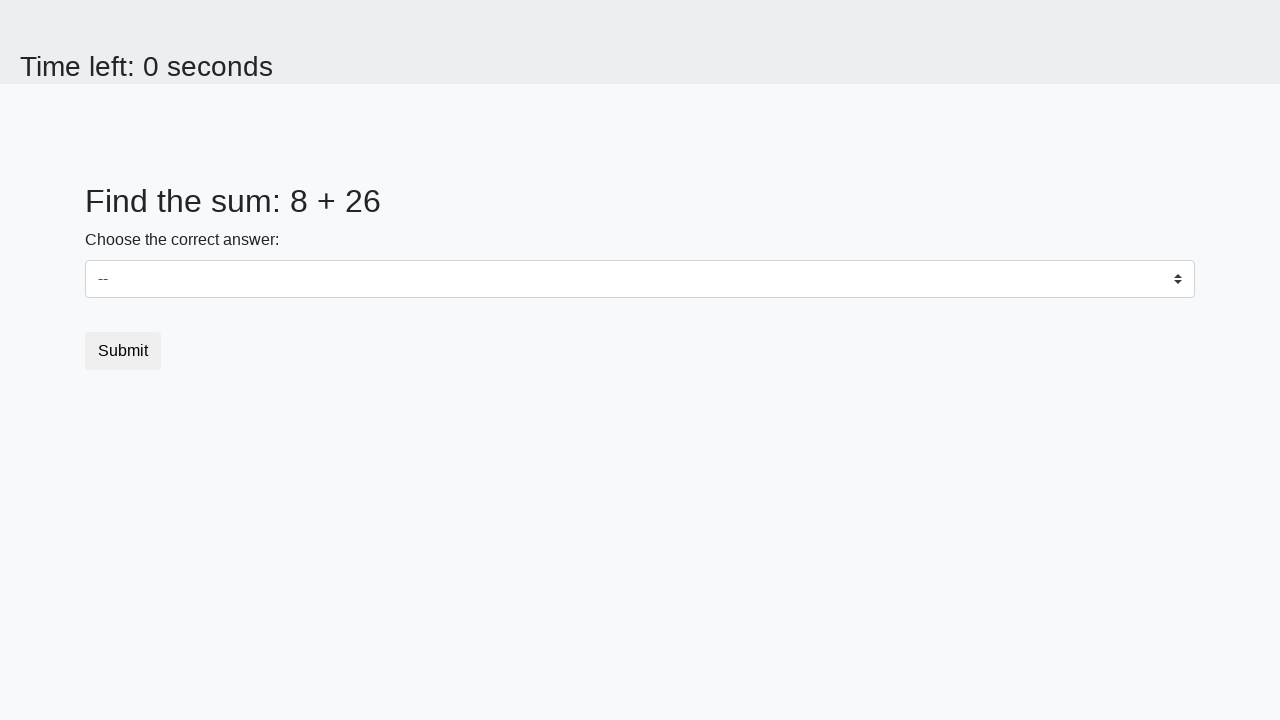

Selected value 34 from dropdown menu on select
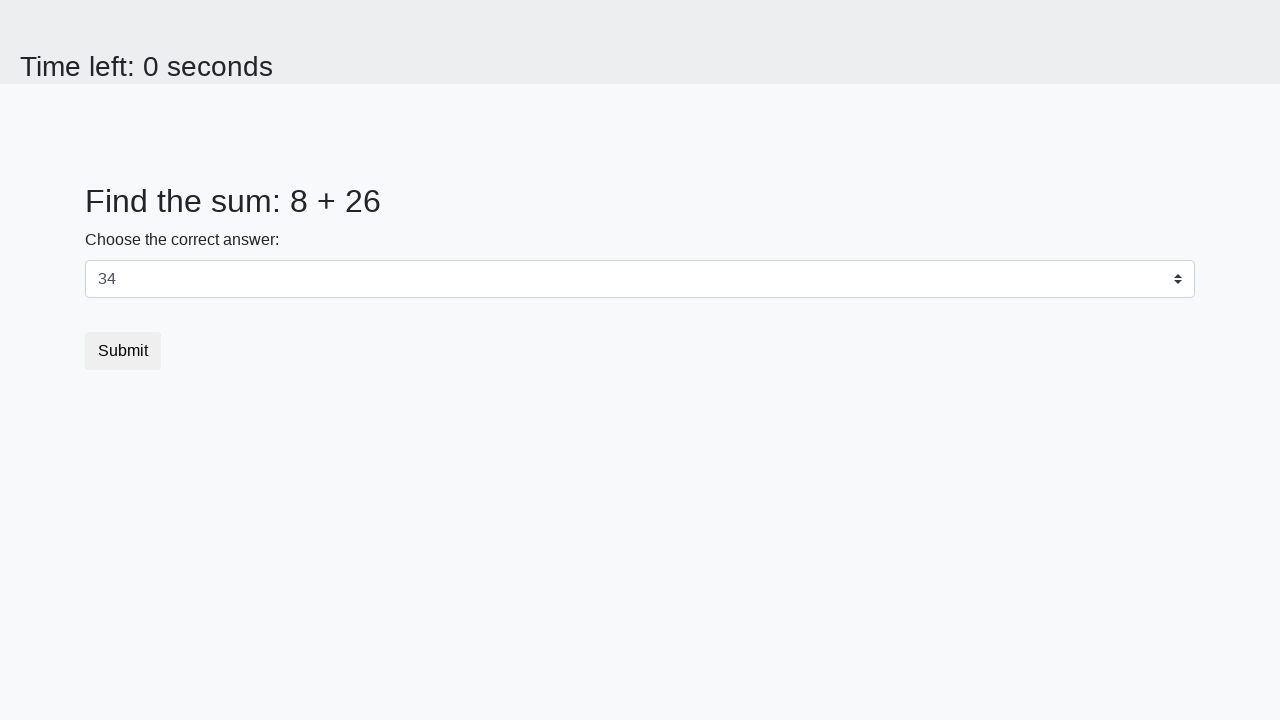

Clicked submit button at (123, 351) on button.btn
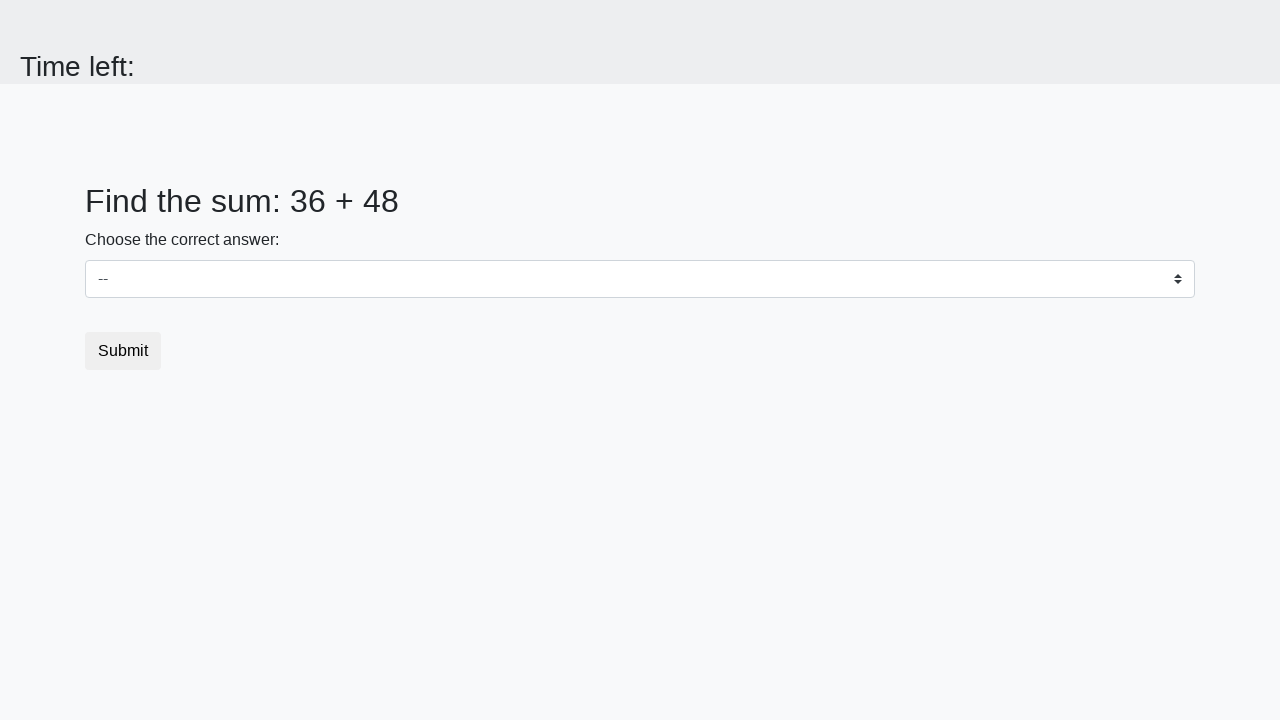

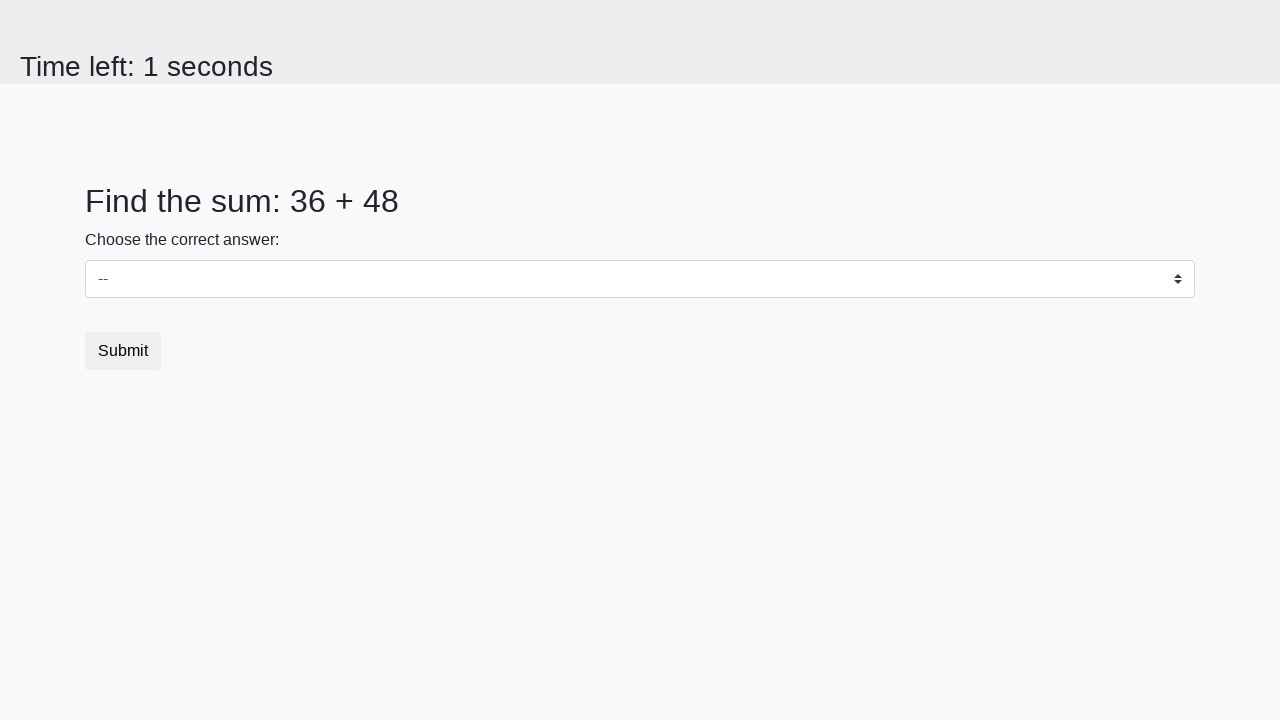